Tests web tables functionality by adding a new record with personal and employment information, then searching for the added record.

Starting URL: https://demoqa.com/webtables

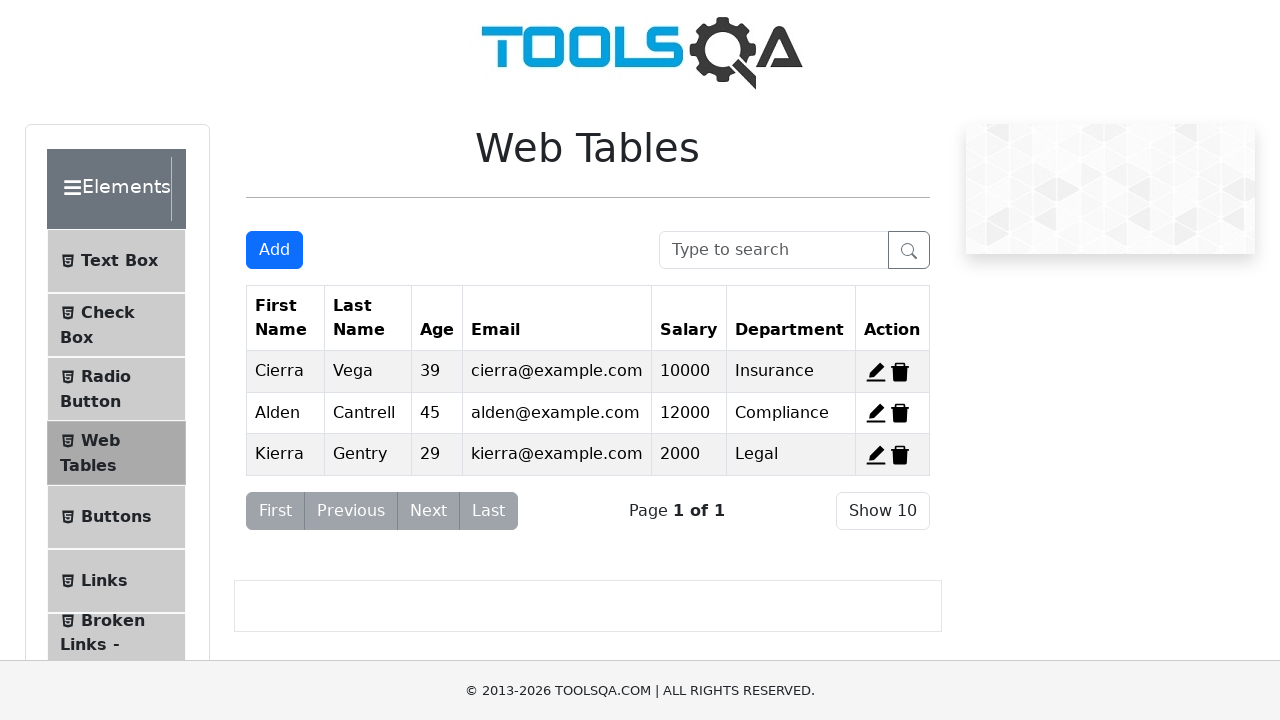

Clicked Add button to open registration form at (274, 250) on internal:role=button[name="Add"i]
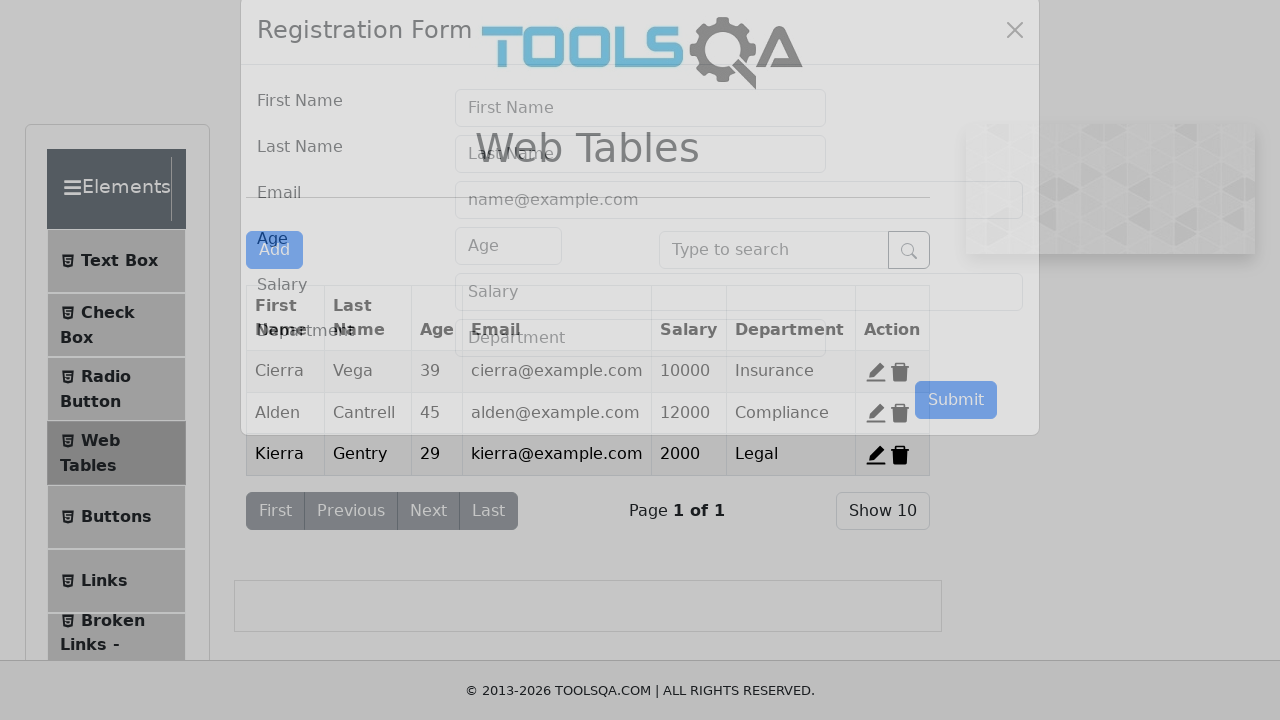

Filled First Name field with 'Alex' on internal:attr=[placeholder="First Name"i]
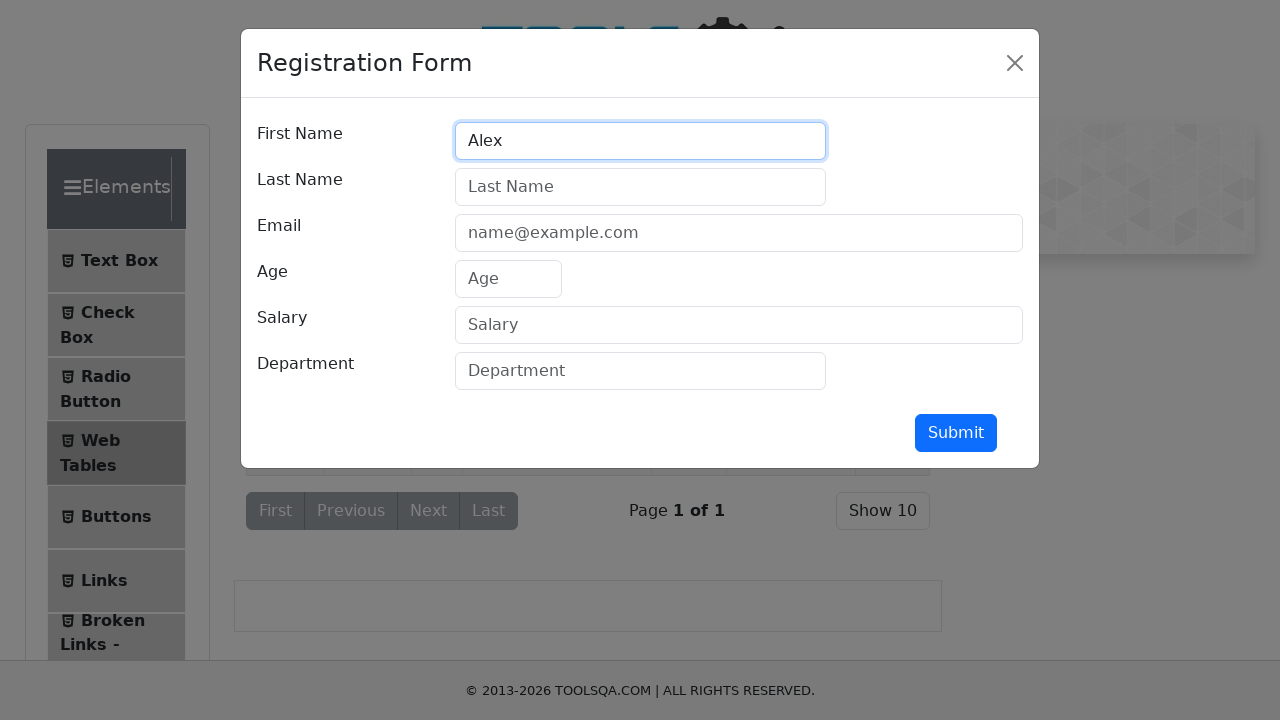

Filled Last Name field with 'marin' on internal:attr=[placeholder="Last Name"i]
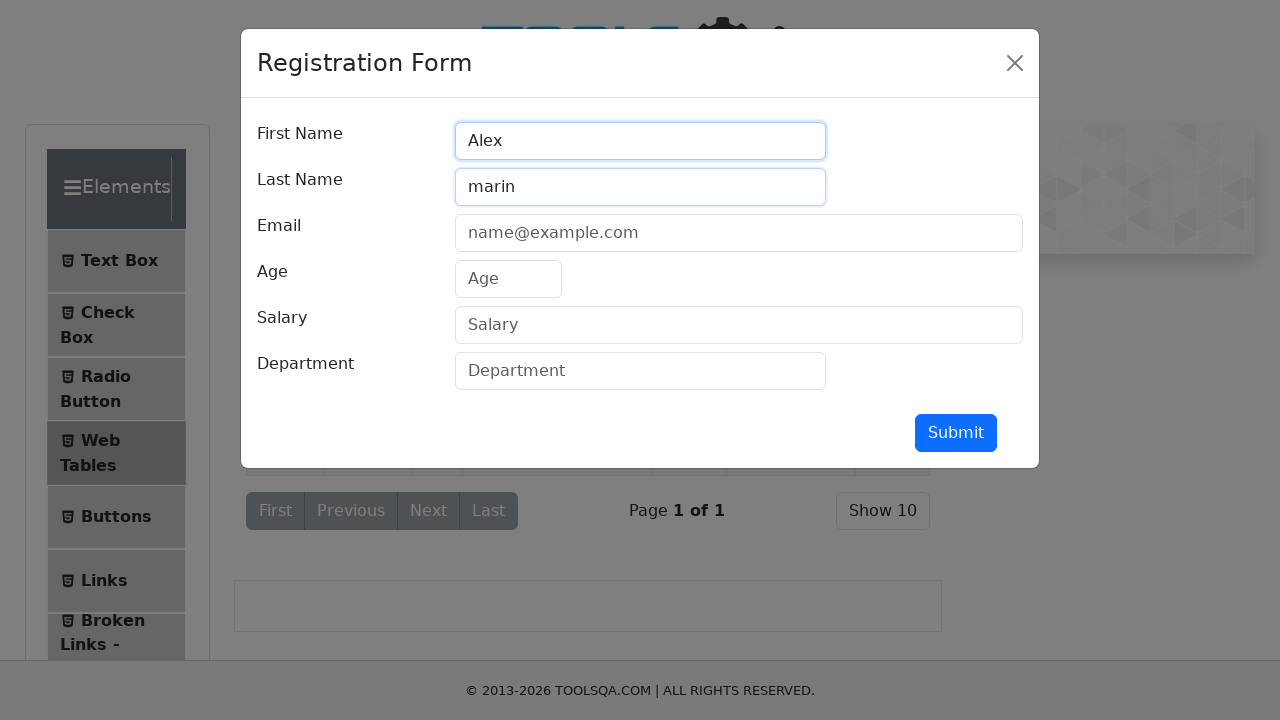

Filled Email field with 'alexmarin@gmai.com' on internal:attr=[placeholder="name@example.com"i]
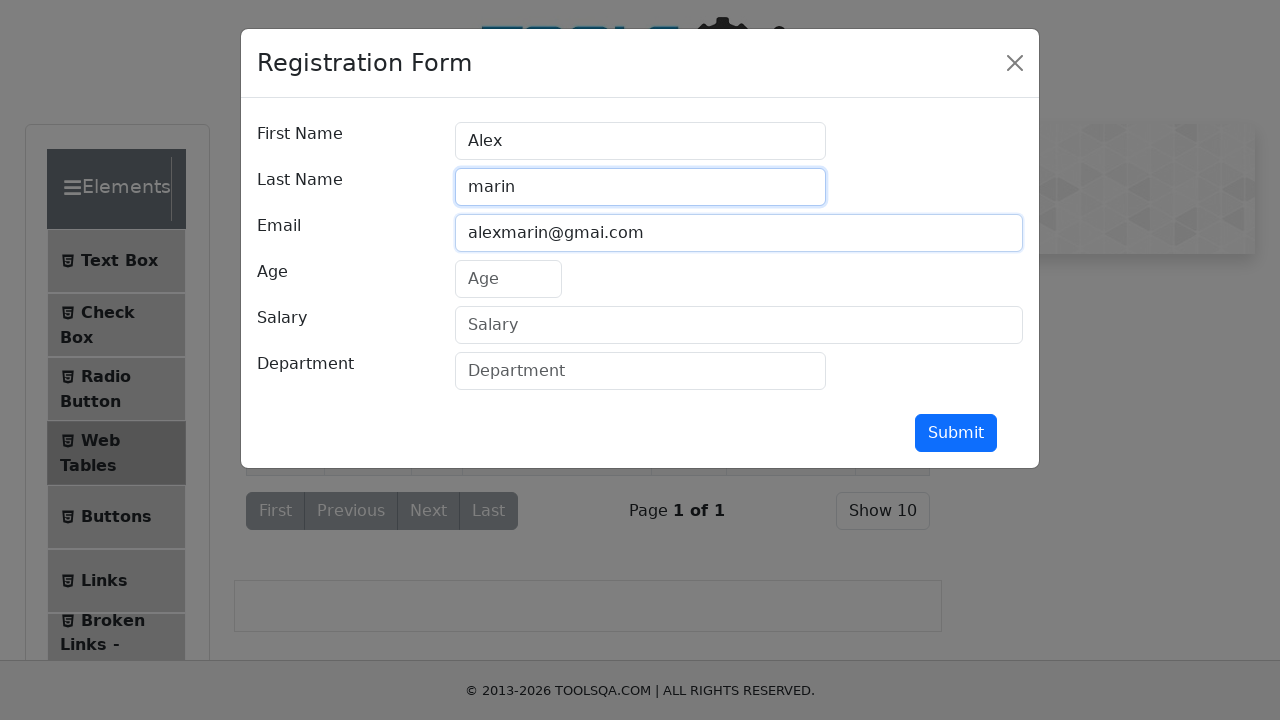

Filled Age field with '30' on internal:attr=[placeholder="Age"i]
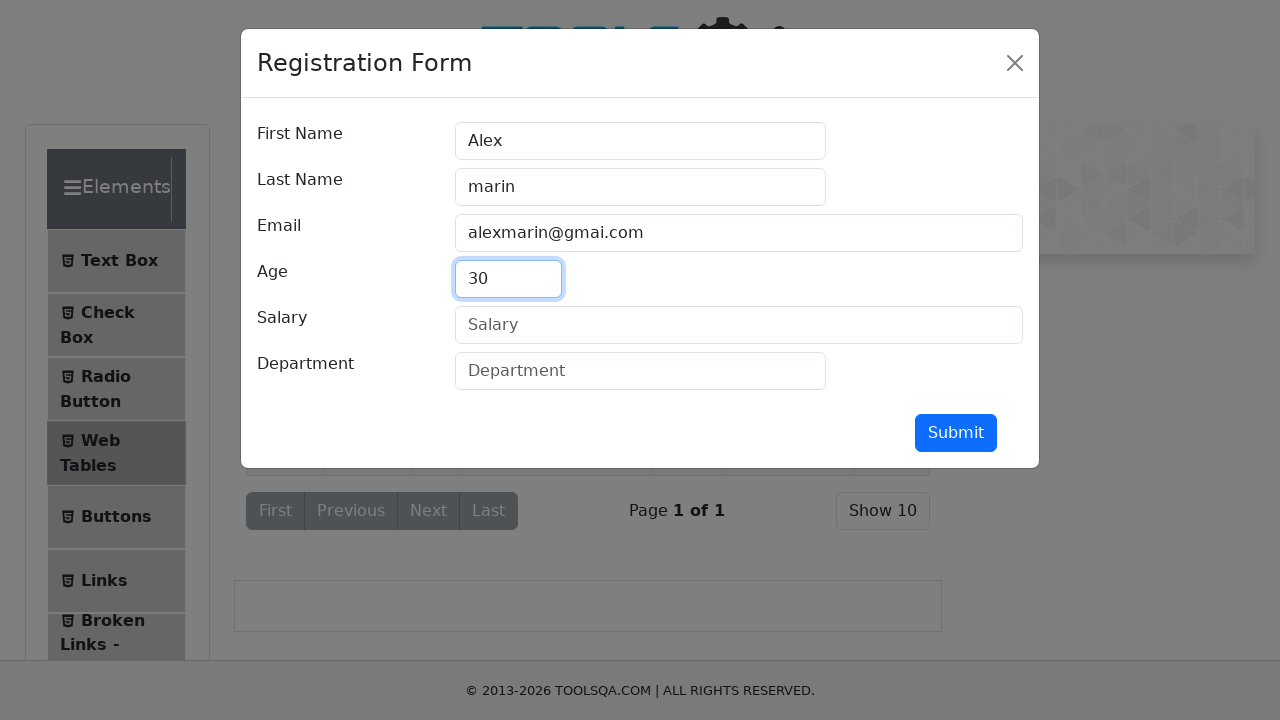

Filled Salary field with '4500' on internal:attr=[placeholder="Salary"i]
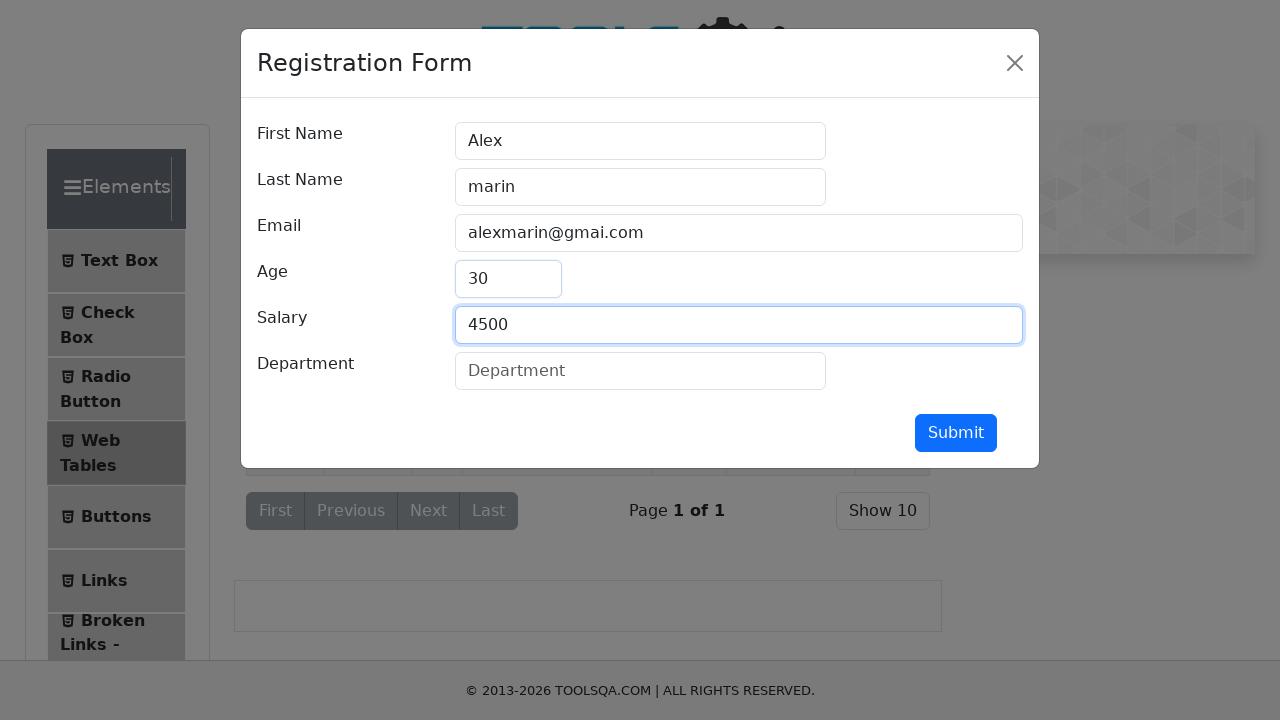

Filled Department field with 'IT' on internal:attr=[placeholder="Department"i]
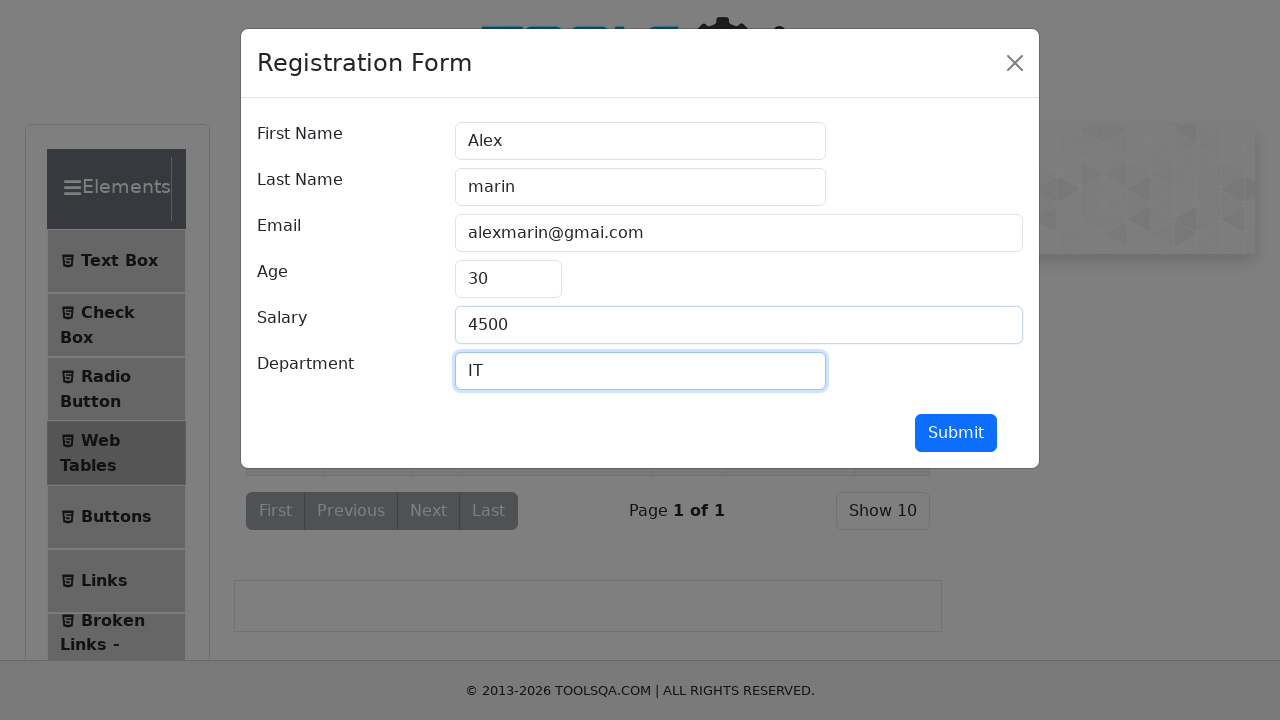

Clicked Submit button to add new record at (956, 433) on internal:role=button[name="Submit"i]
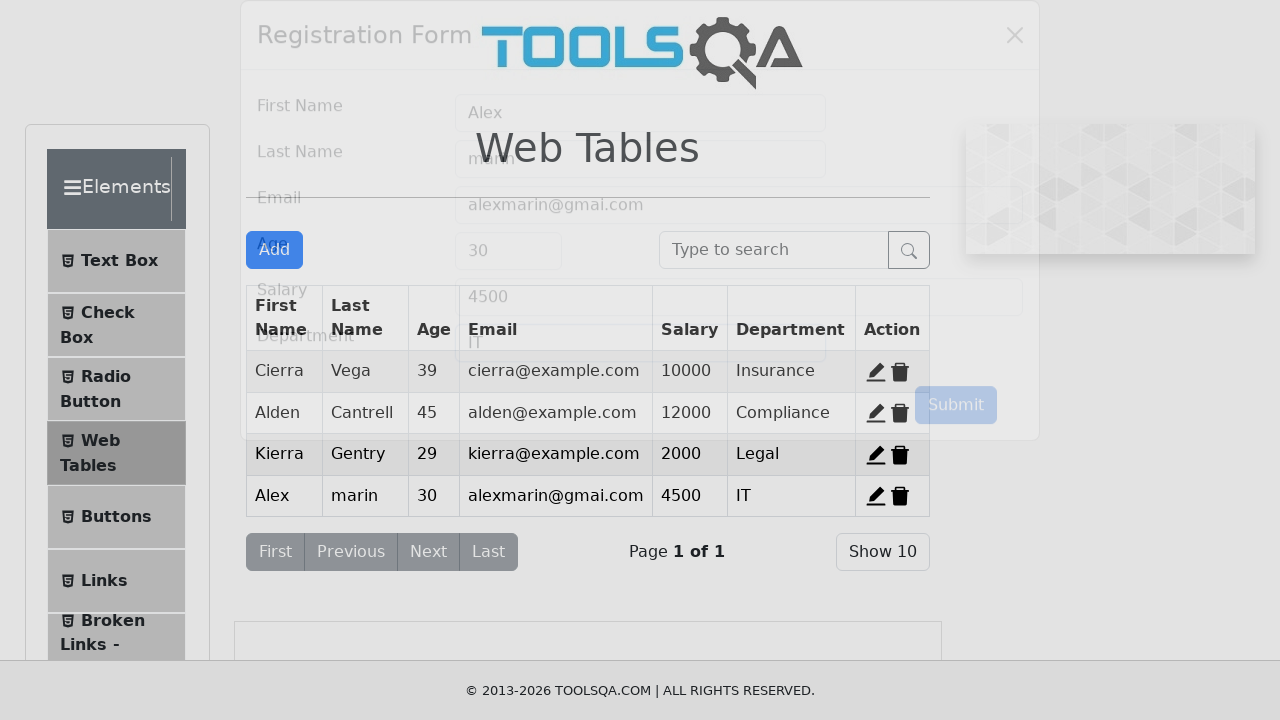

Searched for added record using 'Alex' on internal:attr=[placeholder="Type to search"i]
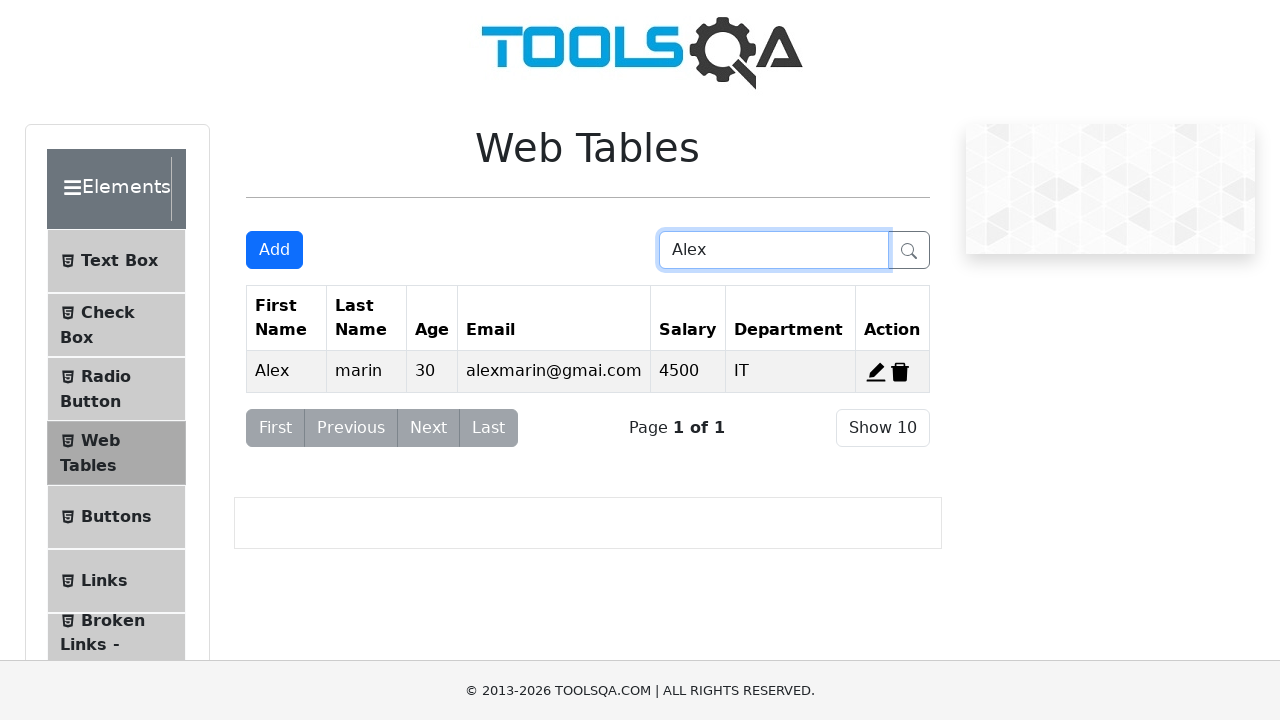

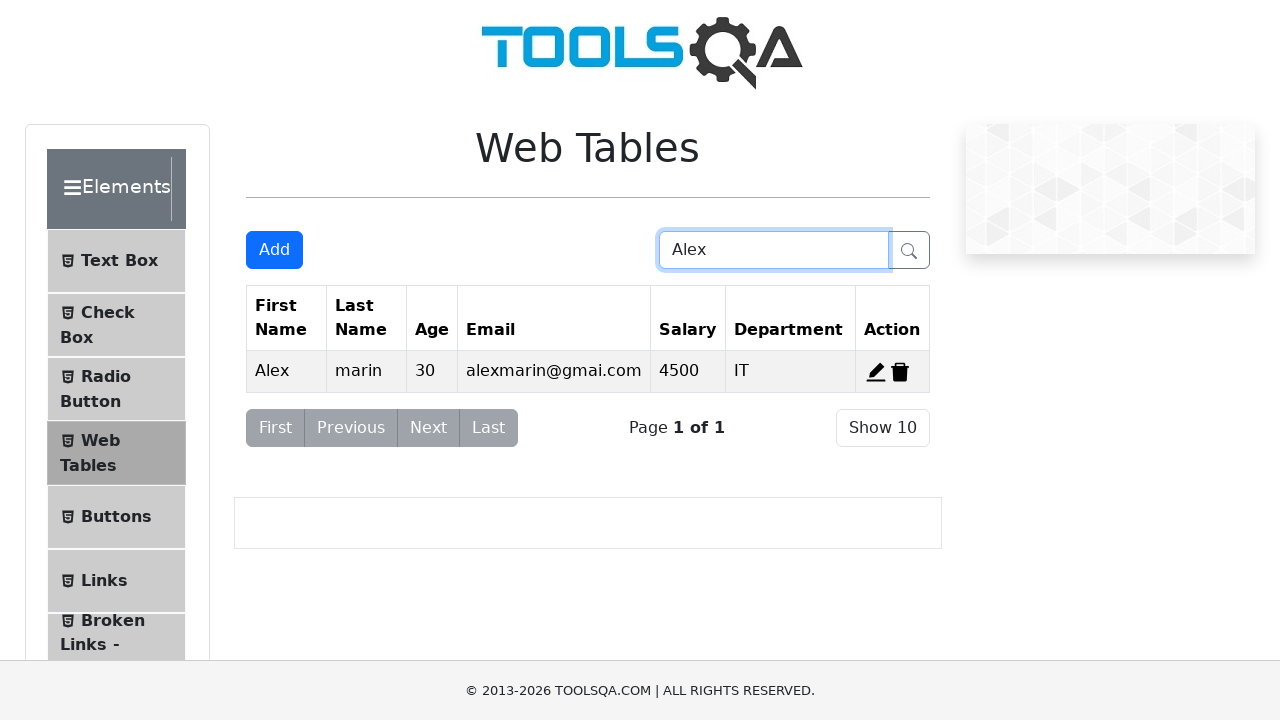